Navigates to ZeroBank login page and verifies the header text displays "Log in to ZeroBank"

Starting URL: http://zero.webappsecurity.com/login.html

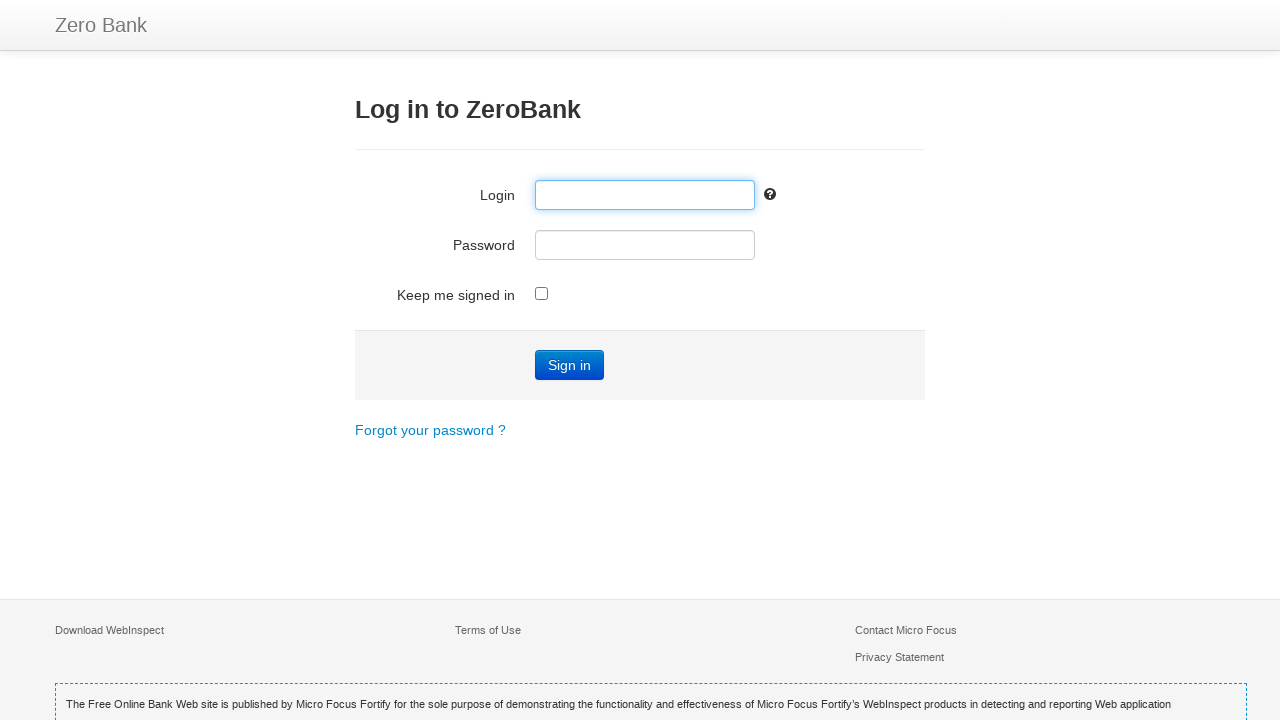

Navigated to ZeroBank login page
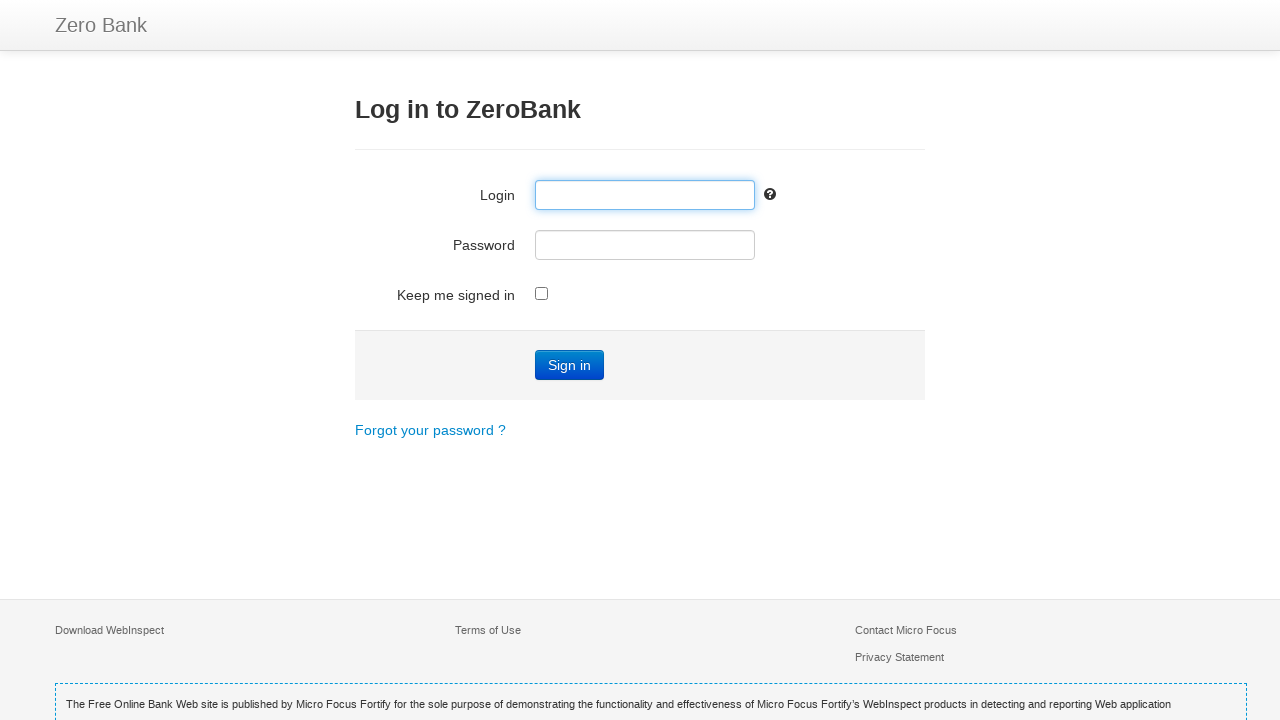

Located header element (h3)
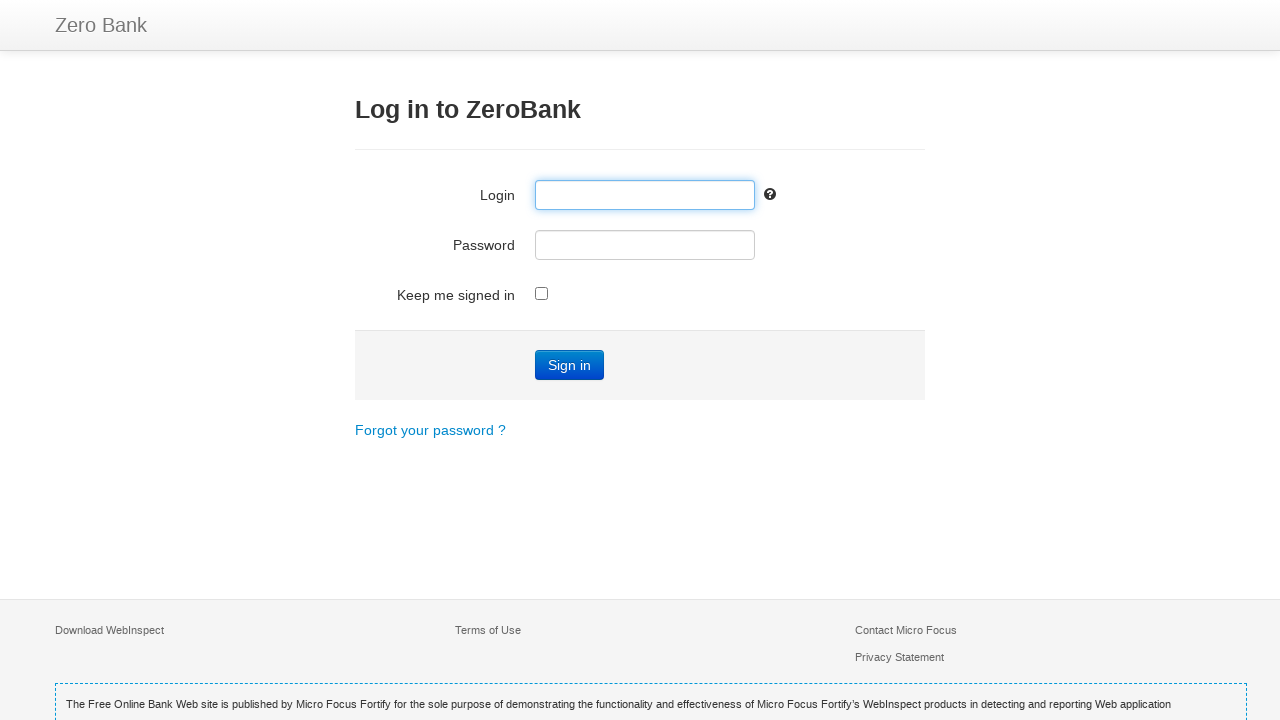

Retrieved header text: 'Log in to ZeroBank'
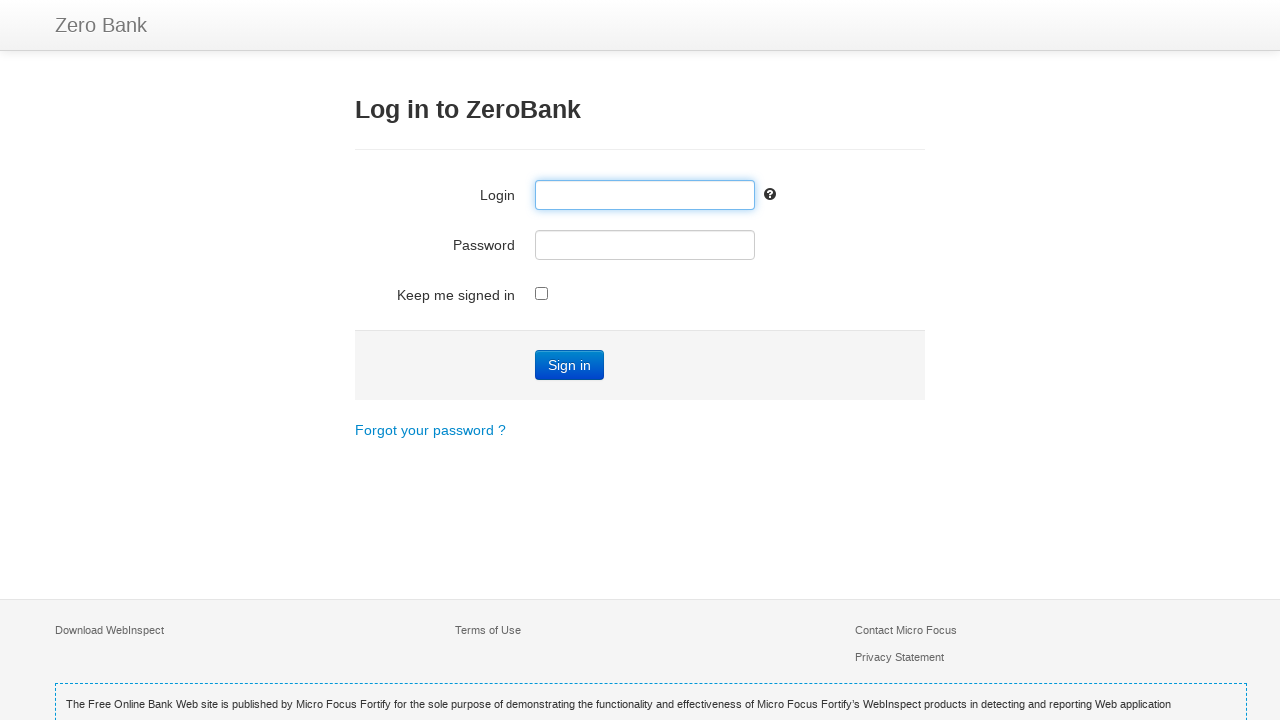

Verified header text displays 'Log in to ZeroBank' - assertion passed
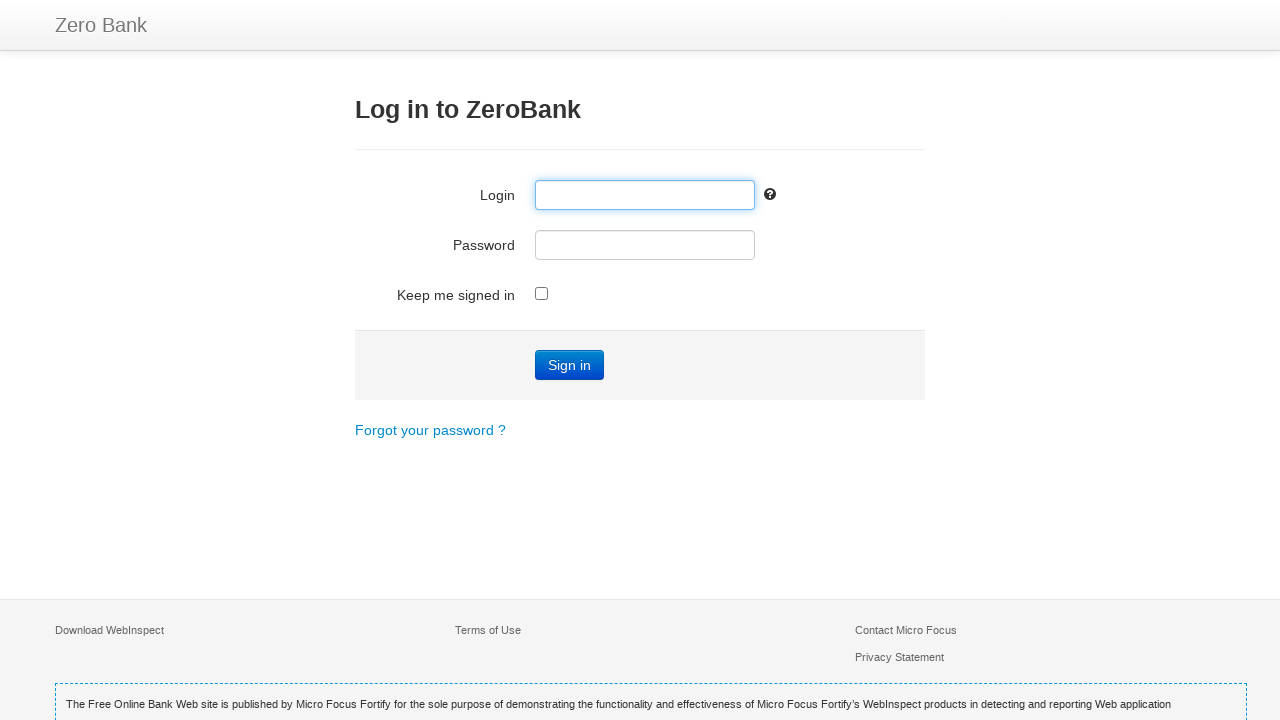

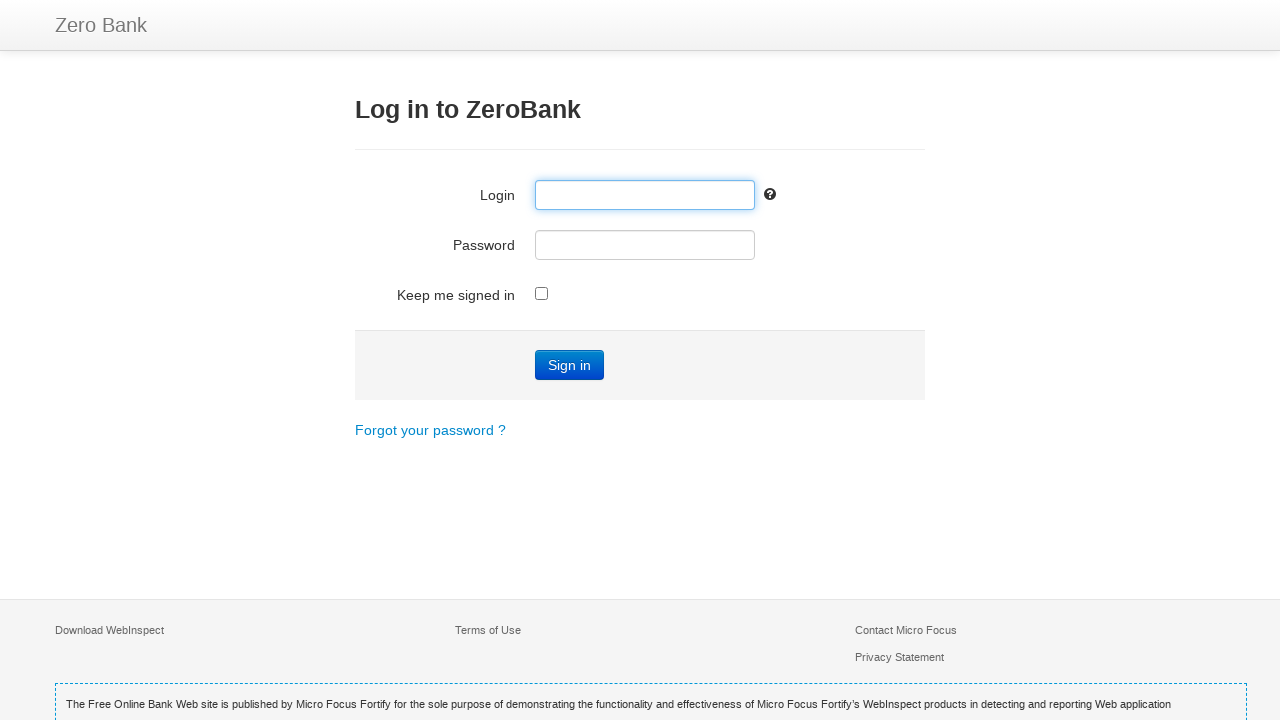